Tests jQuery UI slider functionality by switching to the demo iframe and moving the slider handle right 100 times then left 100 times using keyboard arrow keys.

Starting URL: https://jqueryui.com/slider/

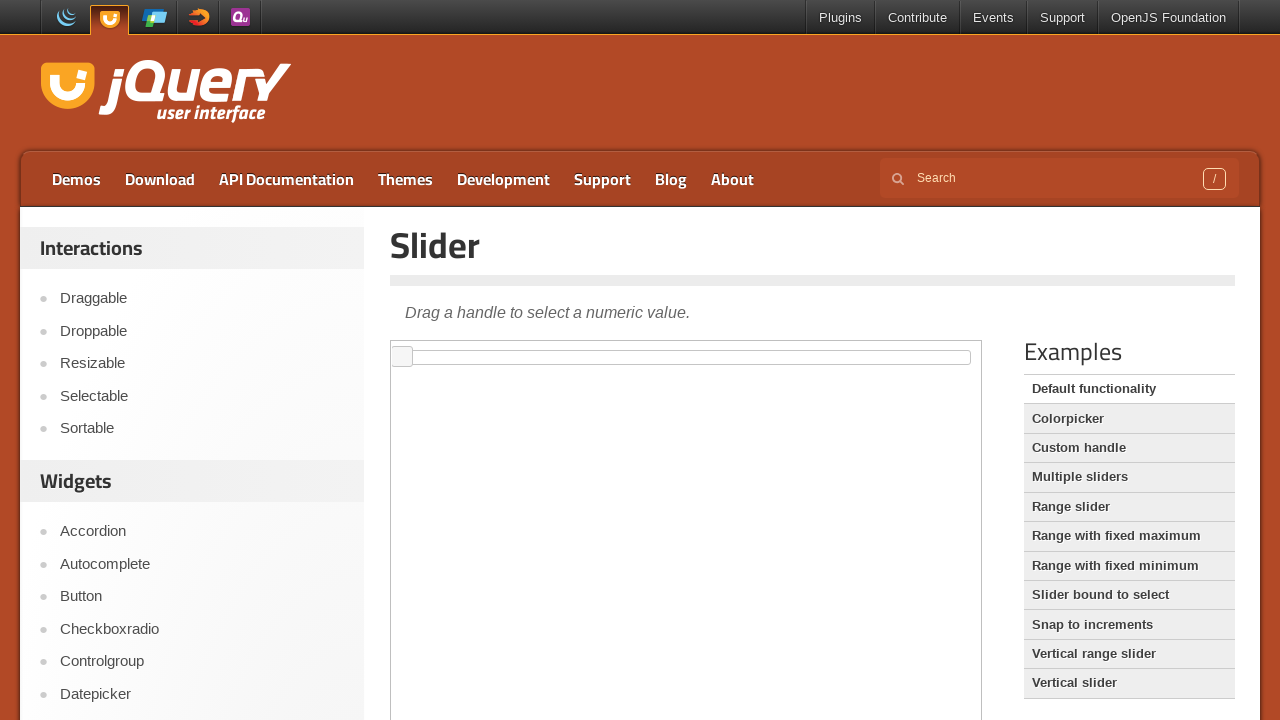

Navigated to jQuery UI slider demo page
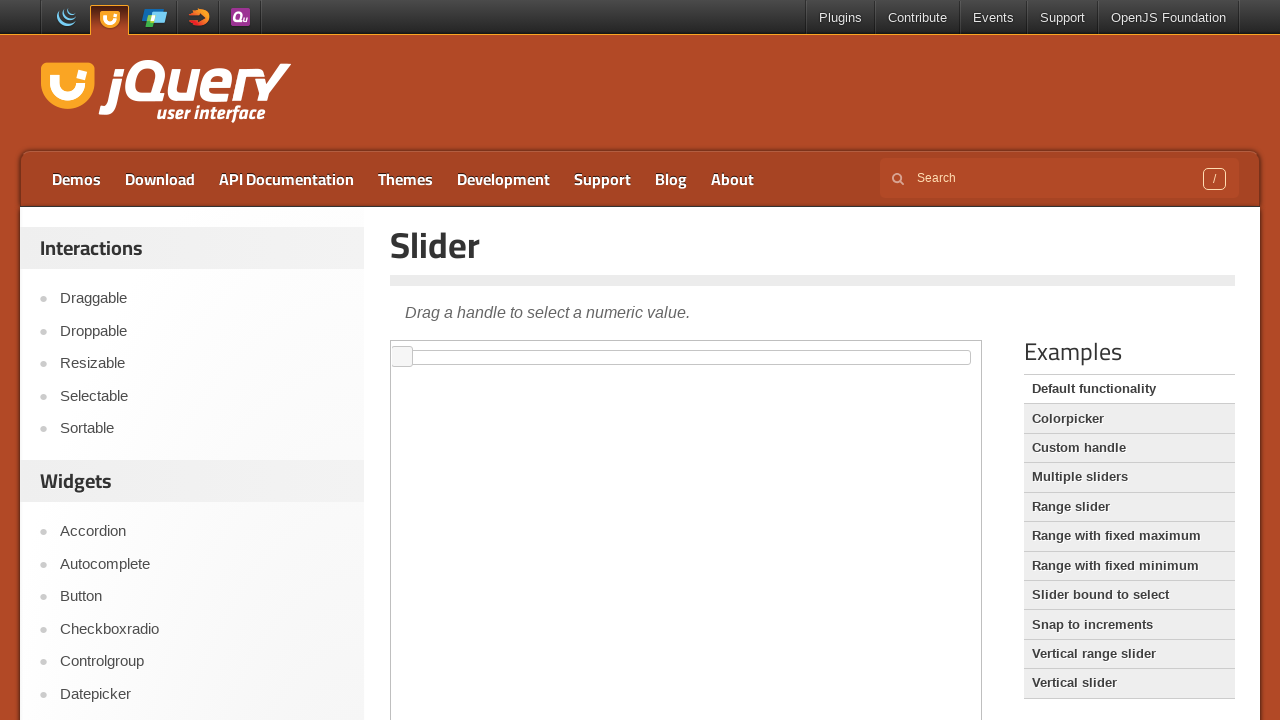

Located the demo iframe
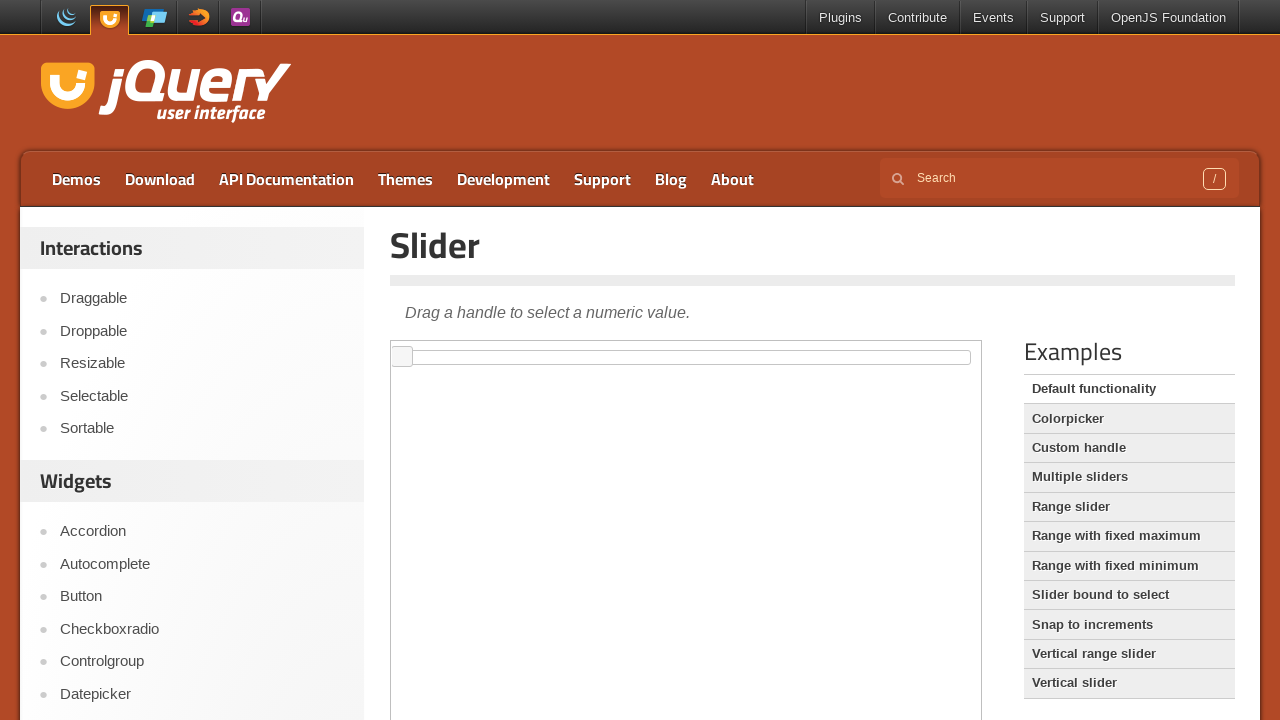

Located the slider handle element
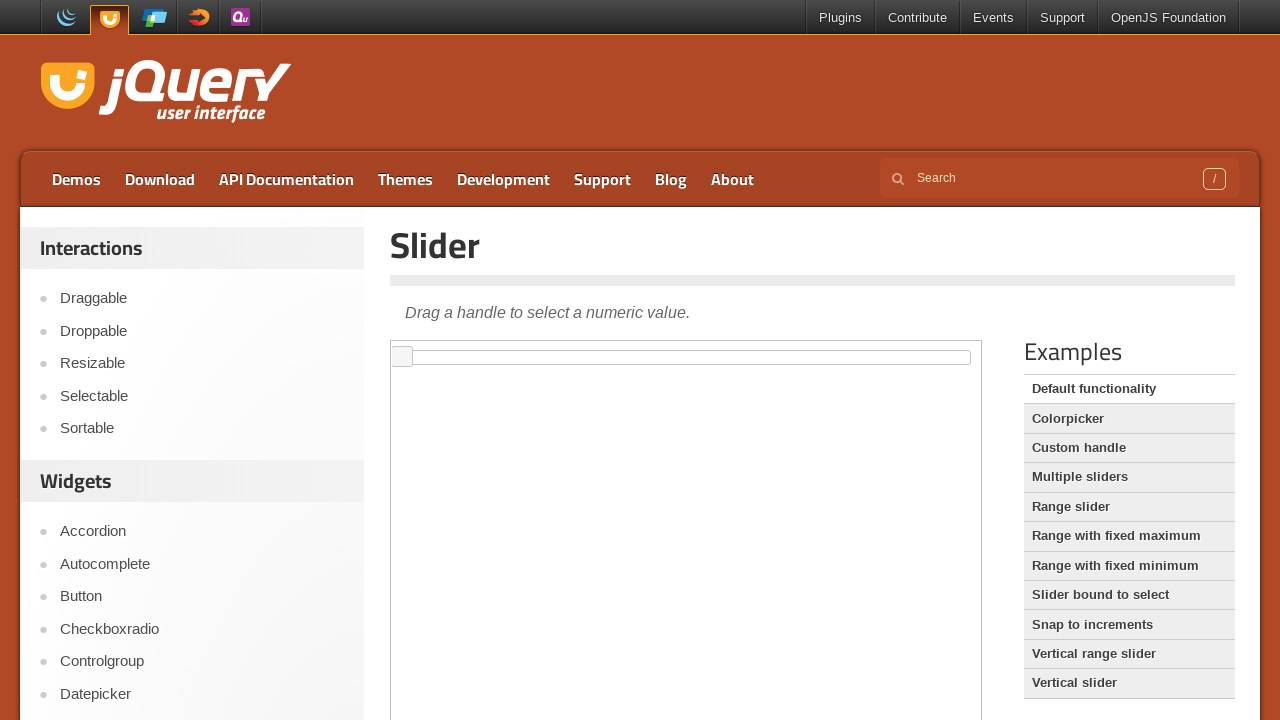

Clicked on slider handle to focus it at (402, 357) on iframe >> nth=0 >> internal:control=enter-frame >> span.ui-slider-handle
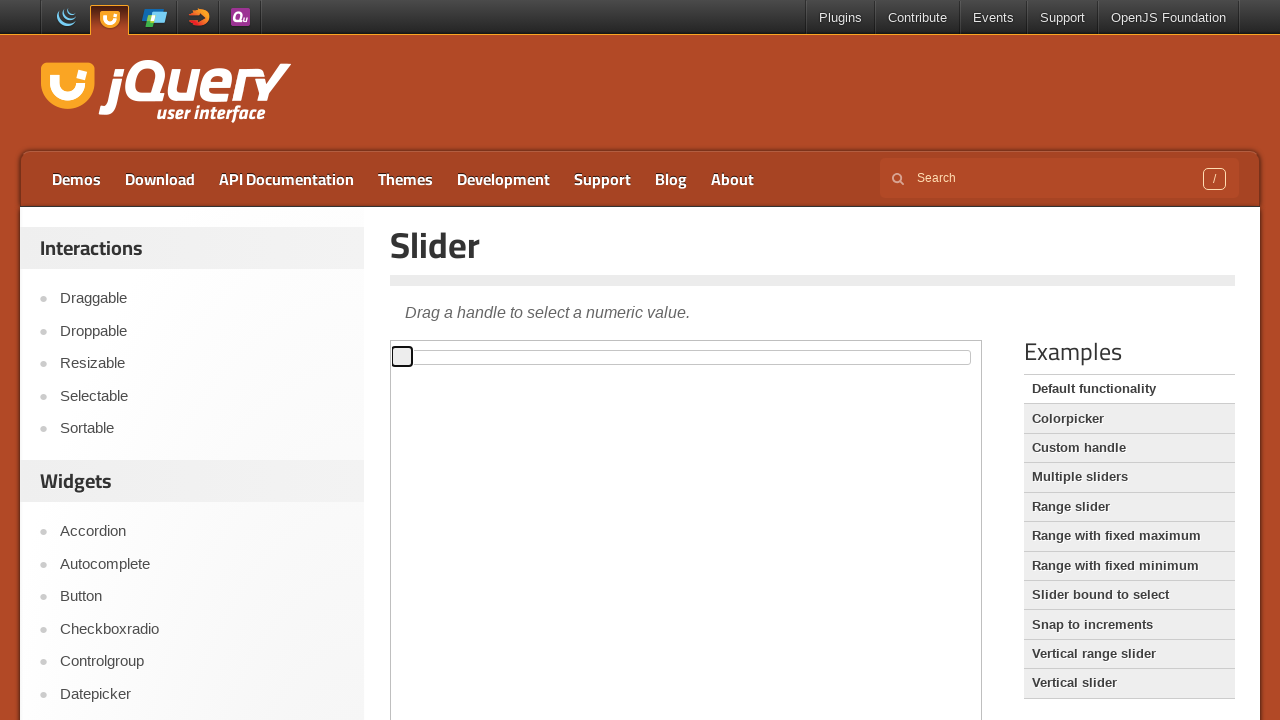

Moved slider handle right 100 times using ArrowRight key on iframe >> nth=0 >> internal:control=enter-frame >> span.ui-slider-handle
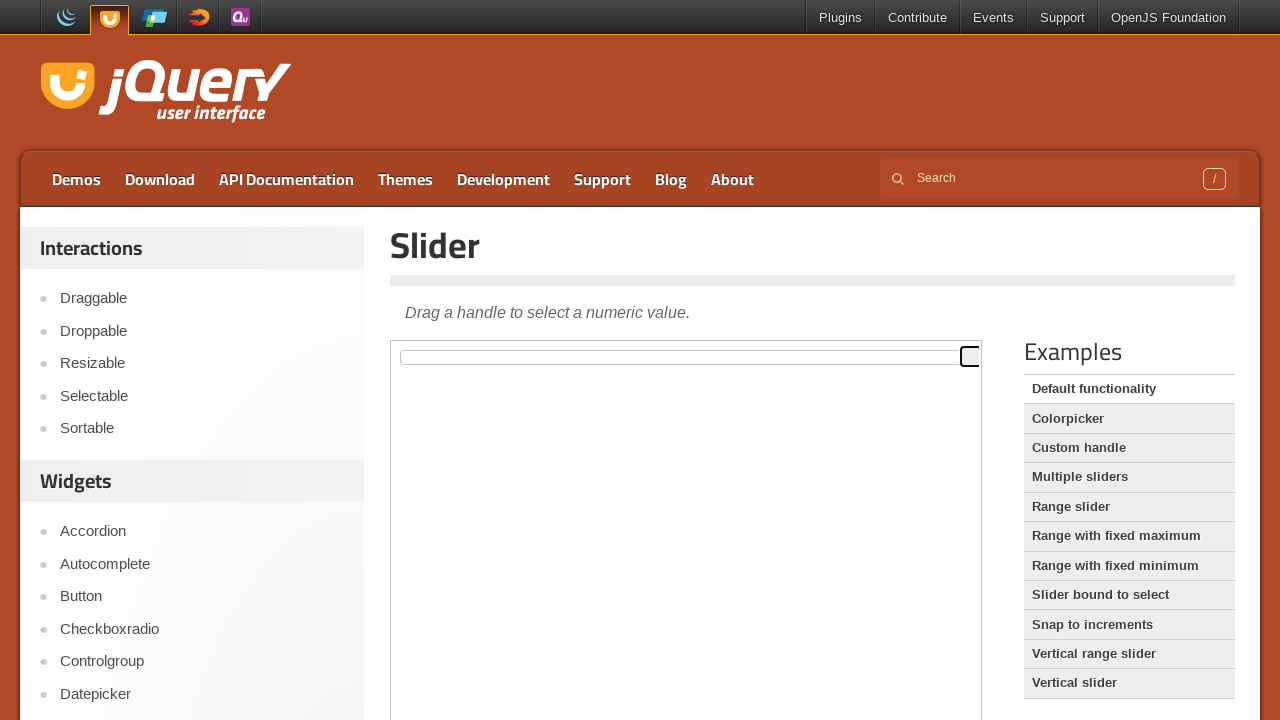

Moved slider handle left 100 times using ArrowLeft key on iframe >> nth=0 >> internal:control=enter-frame >> span.ui-slider-handle
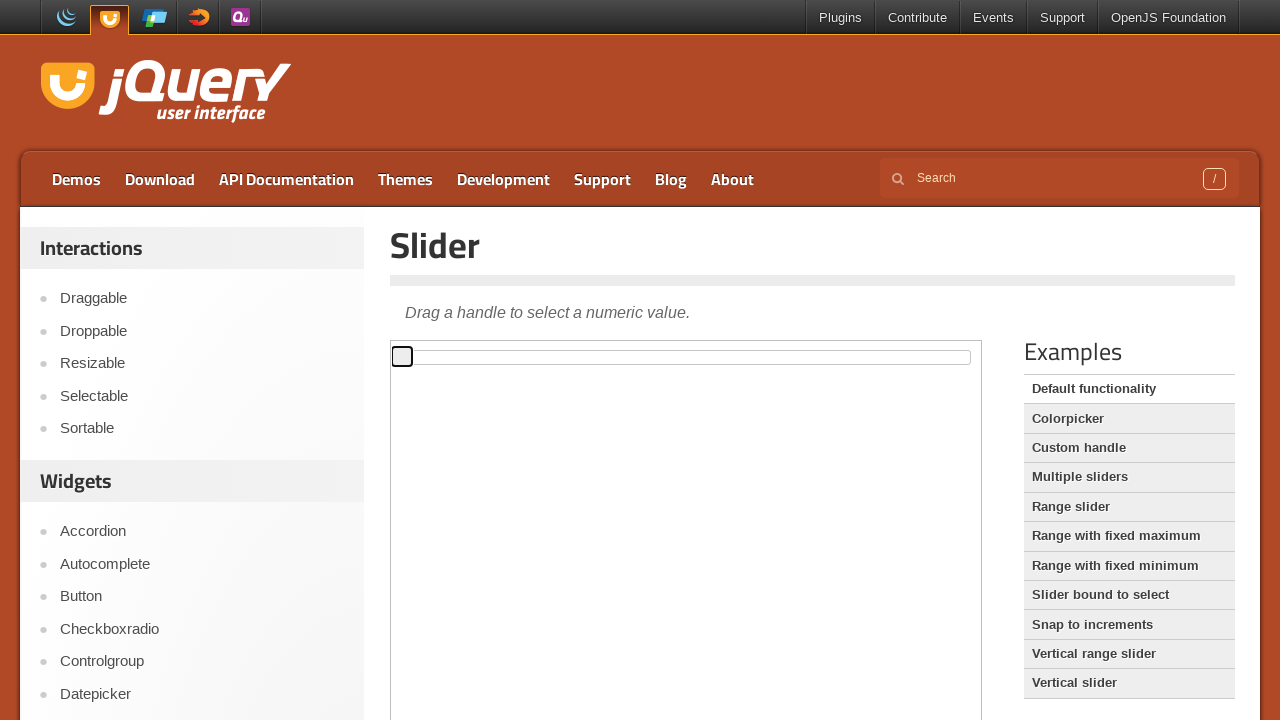

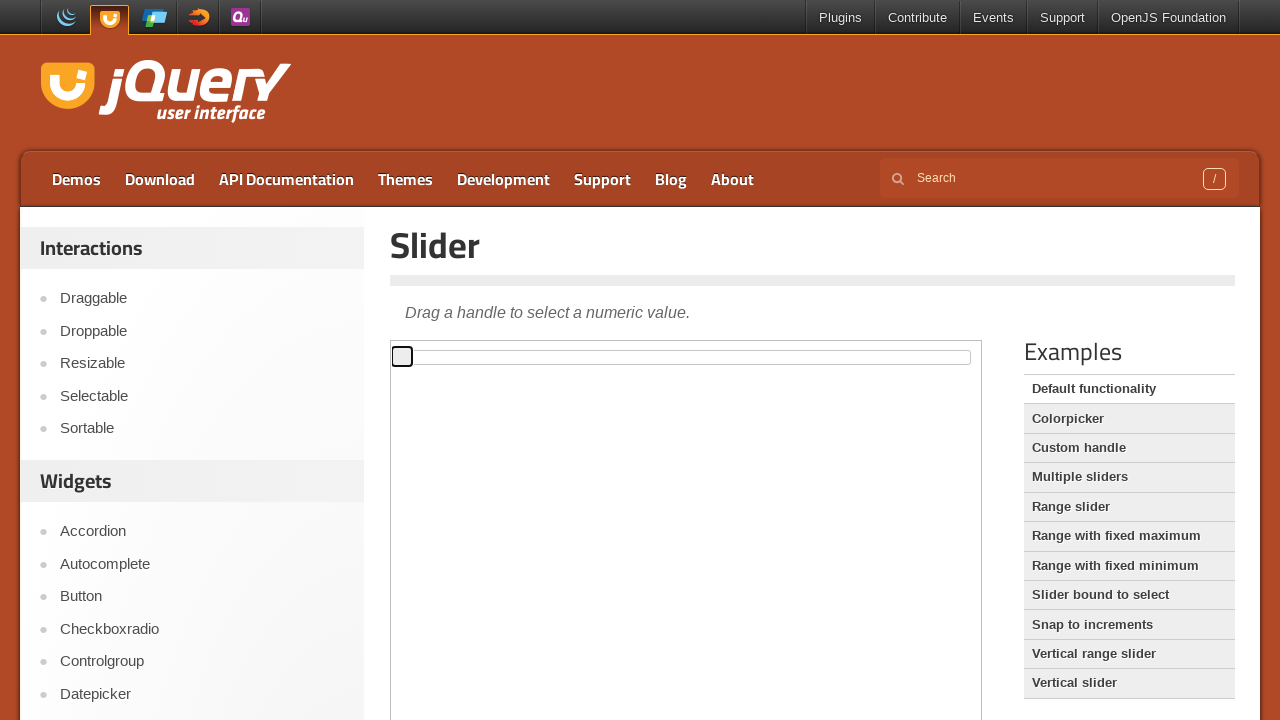